Tests a form submission that involves retrieving an attribute value, calculating a result, and filling in form fields including checkboxes and radio buttons

Starting URL: http://suninjuly.github.io/get_attribute.html

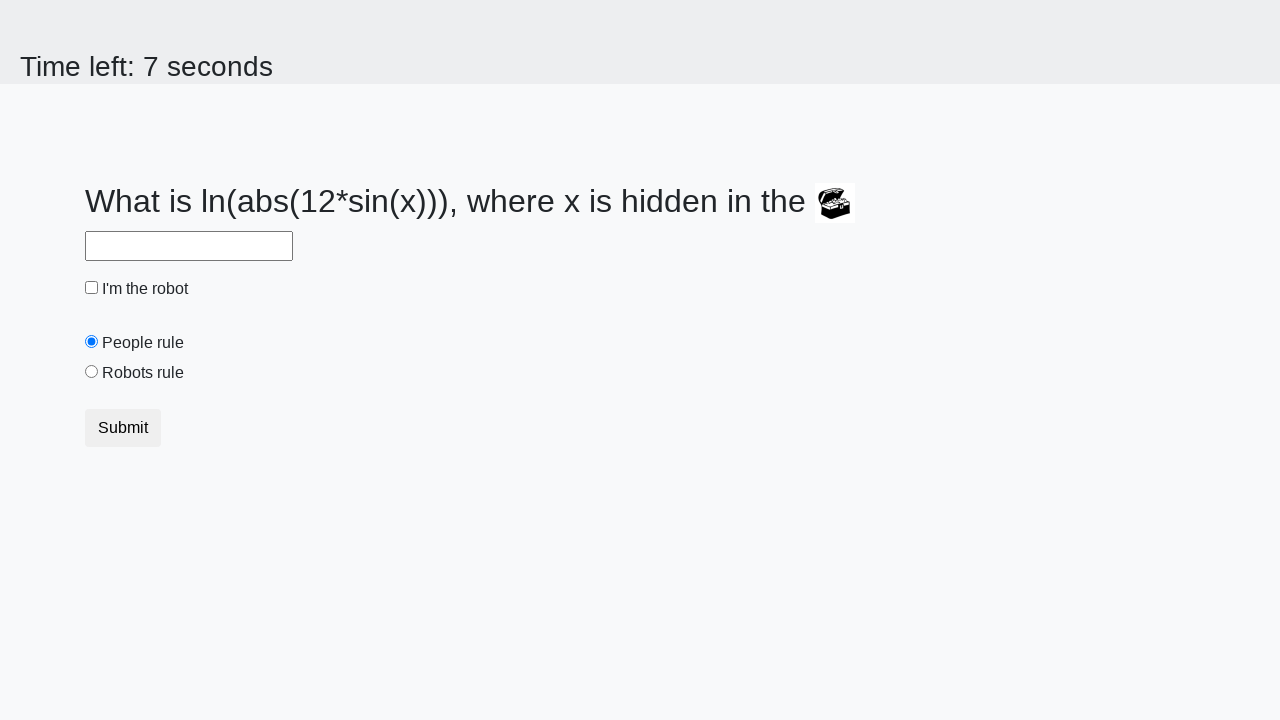

Retrieved 'valuex' attribute from treasure chest element
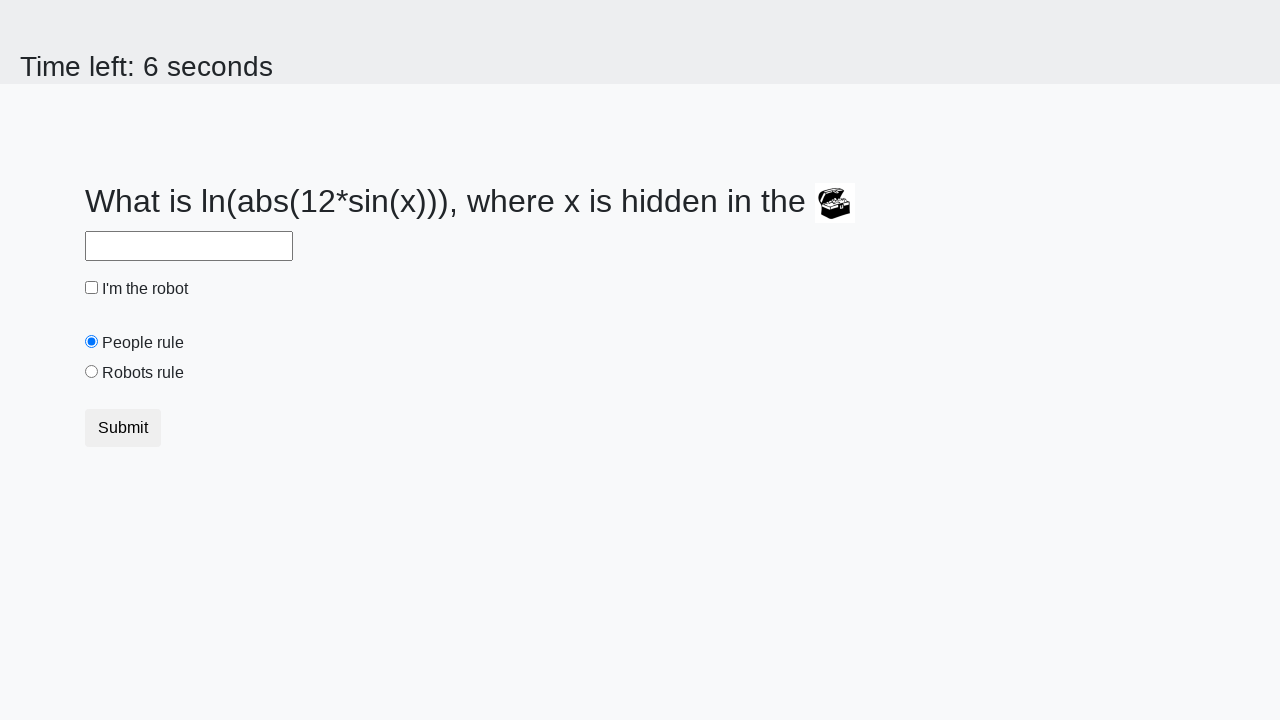

Calculated answer using logarithmic formula: 2.4480137066087733
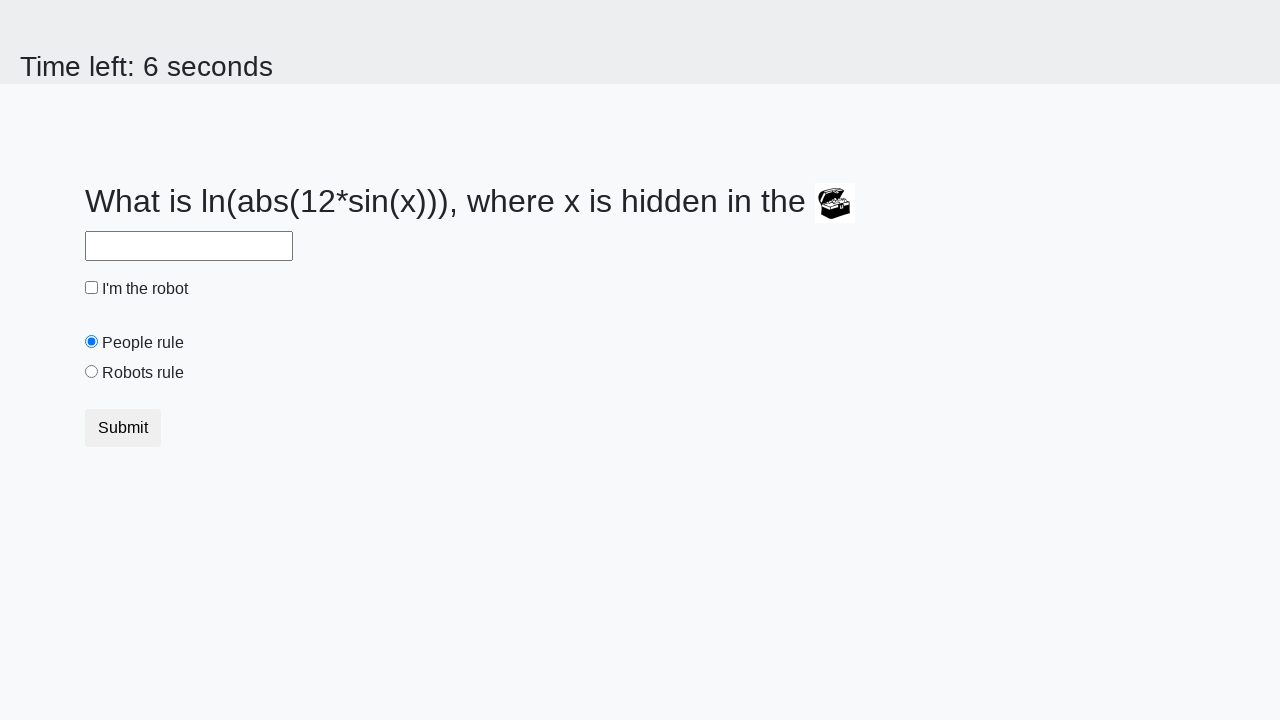

Filled answer field with calculated value: 2.4480137066087733 on #answer
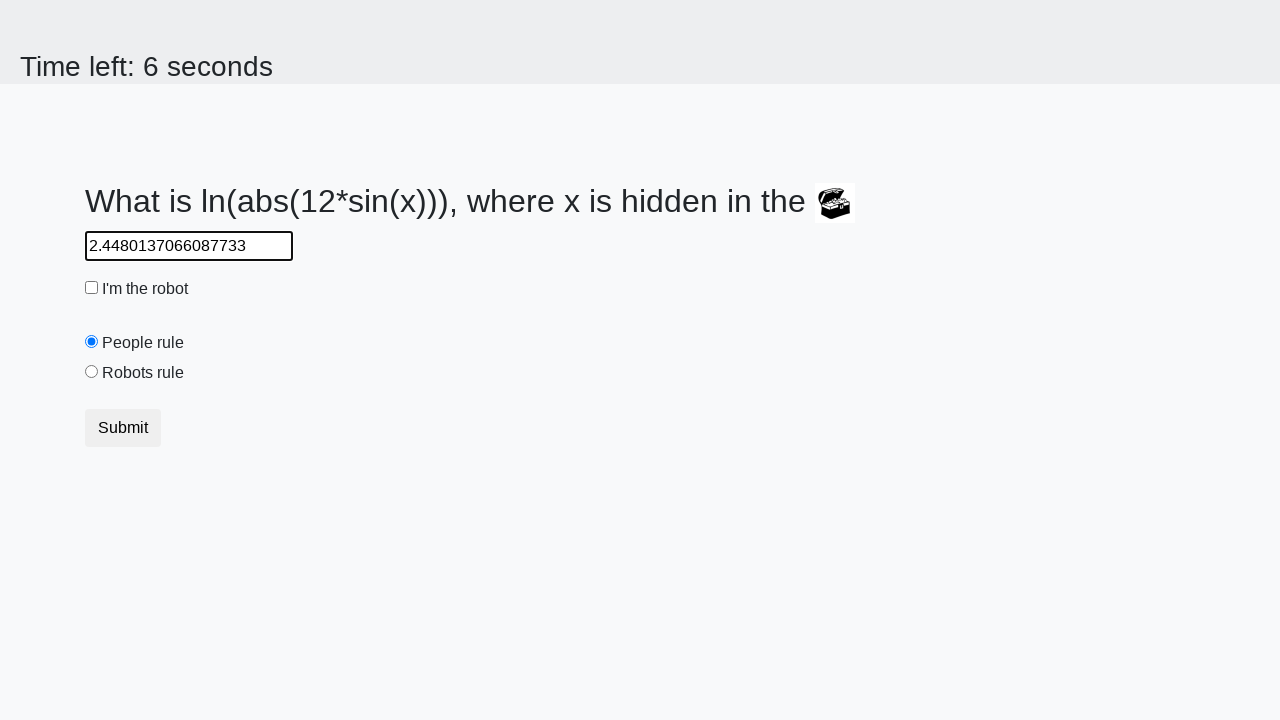

Checked the robot checkbox at (92, 288) on #robotCheckbox
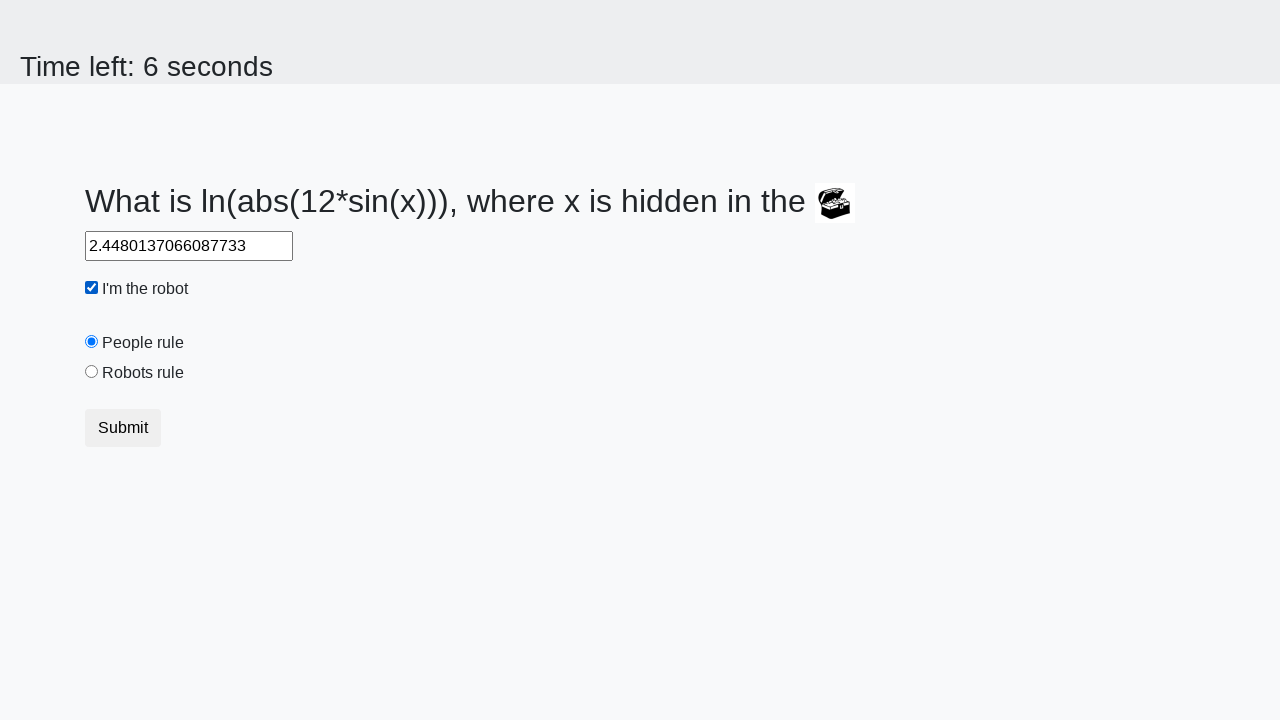

Selected the 'robots rule' radio button at (92, 372) on #robotsRule
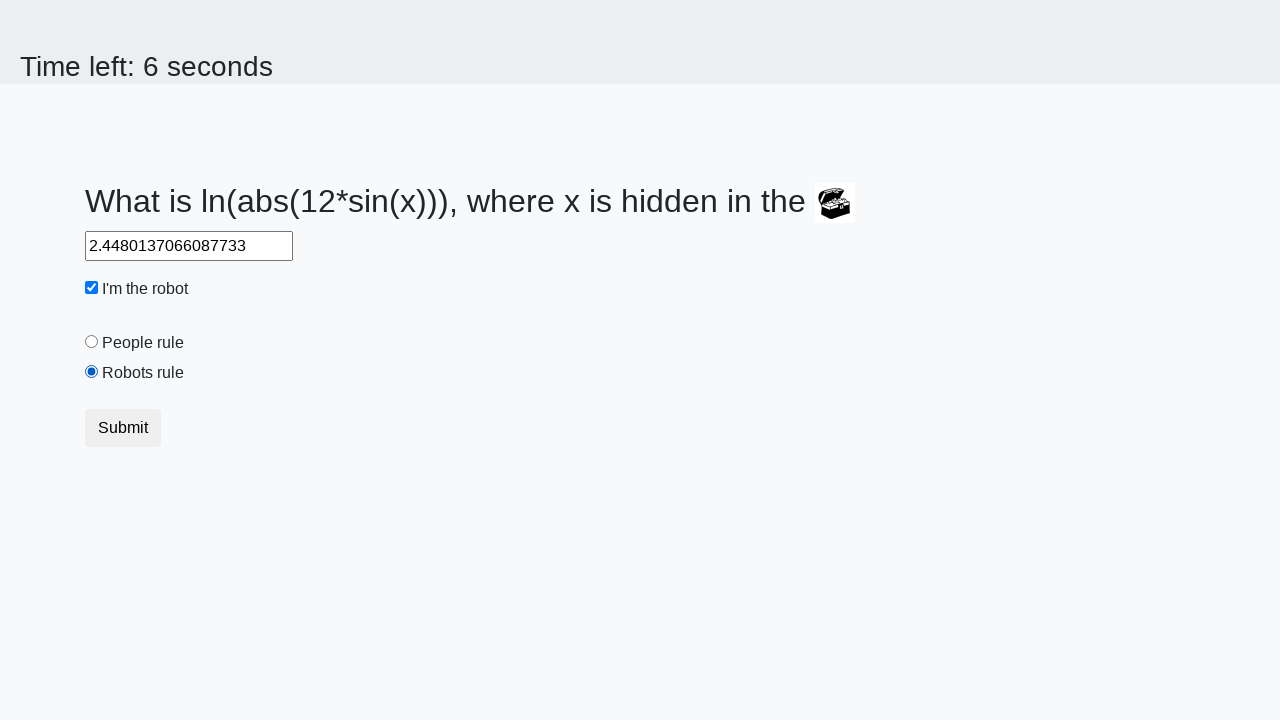

Clicked submit button to submit the form at (123, 428) on .btn
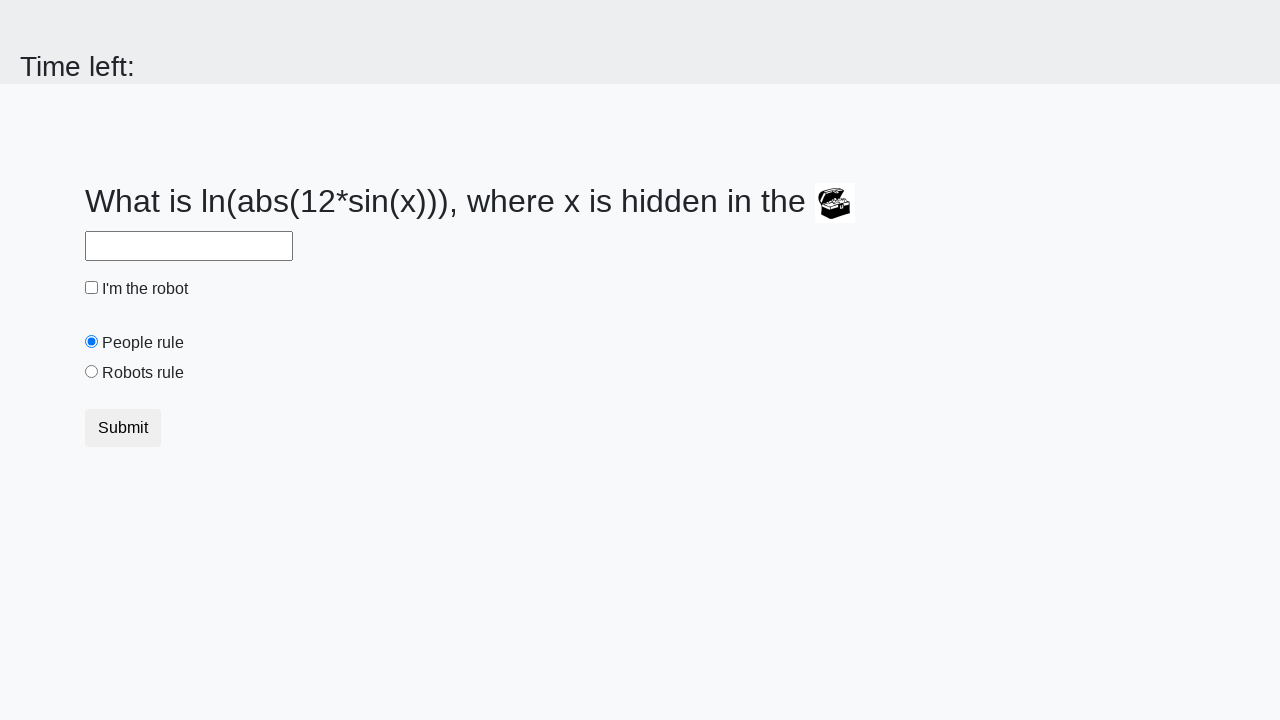

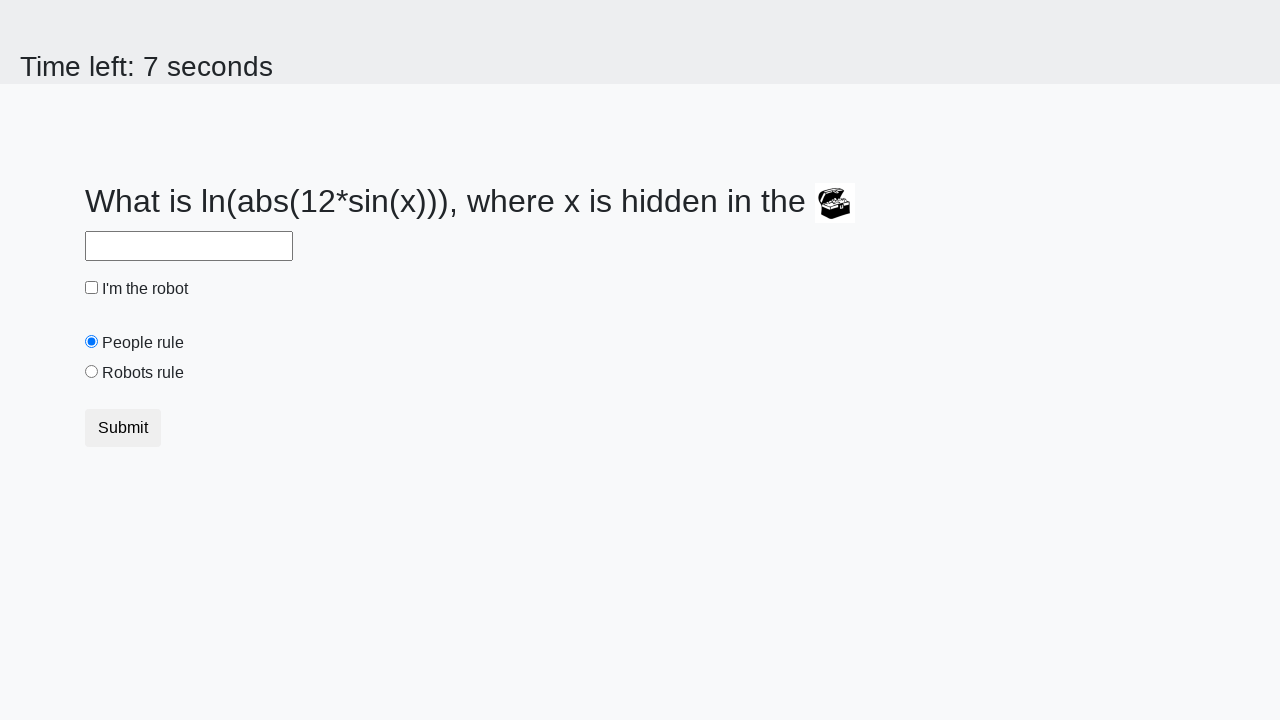